Tests dynamic loading with a short timeout to trigger a timeout exception, then continues with the test

Starting URL: https://the-internet.herokuapp.com/dynamic_loading/1

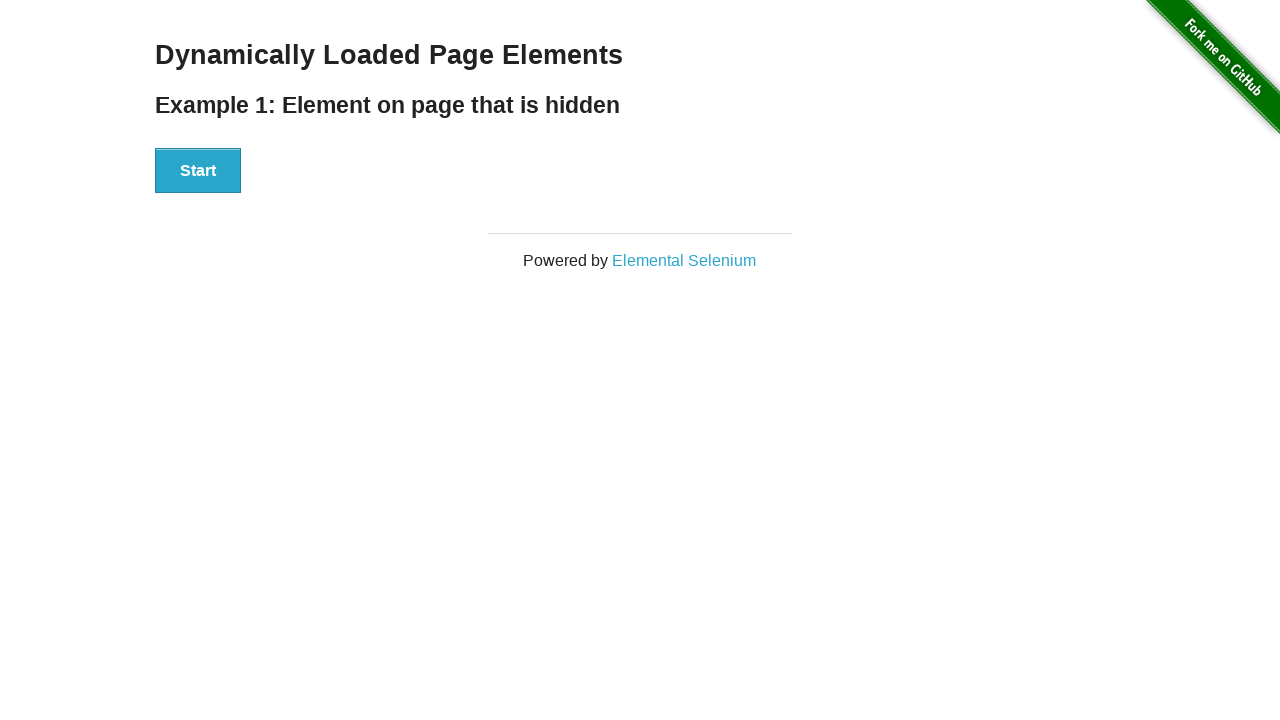

Navigated to dynamic loading test page
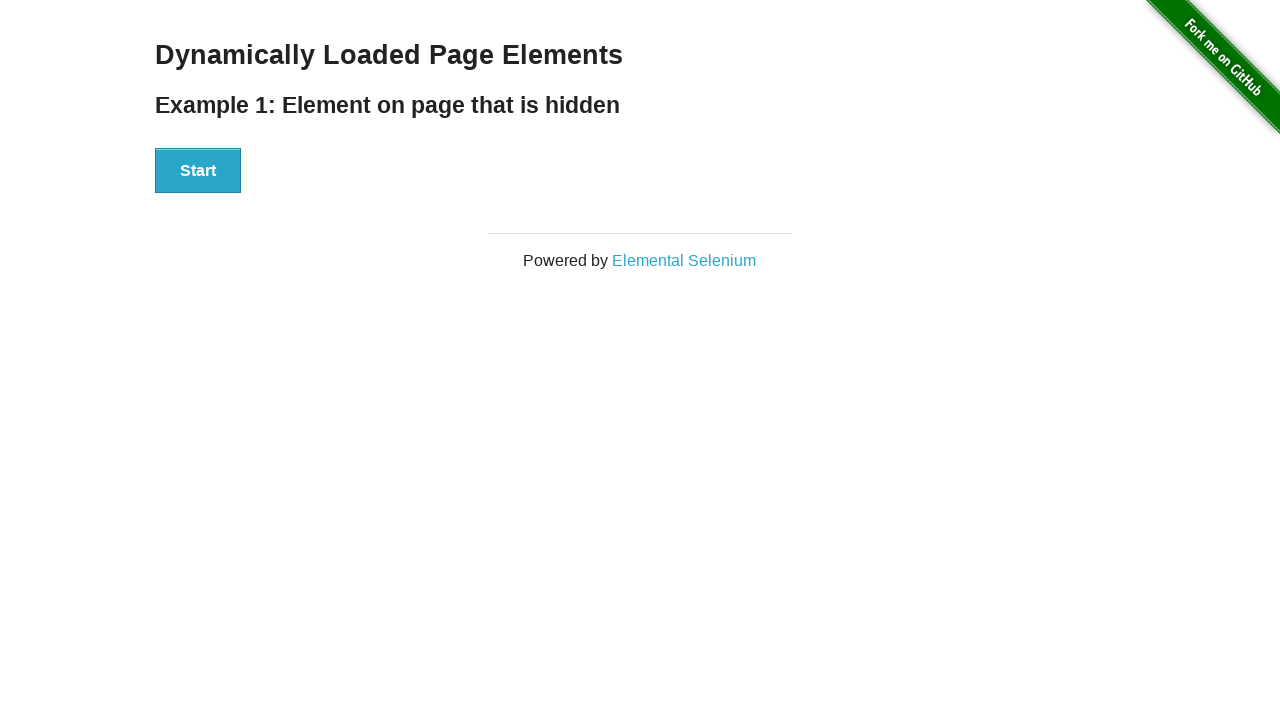

Clicked start button to trigger dynamic loading at (198, 171) on xpath=//div[@id='start']/button
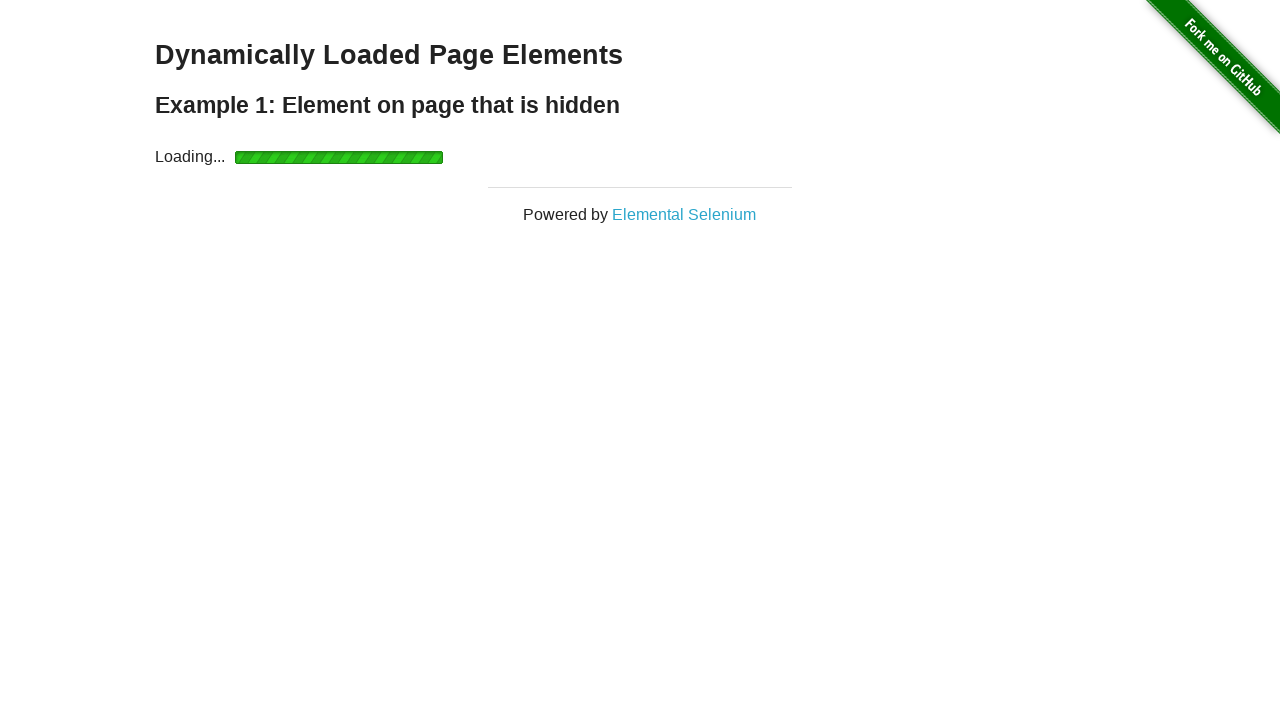

Timeout exception caught while waiting for finish element (2 second timeout expired)
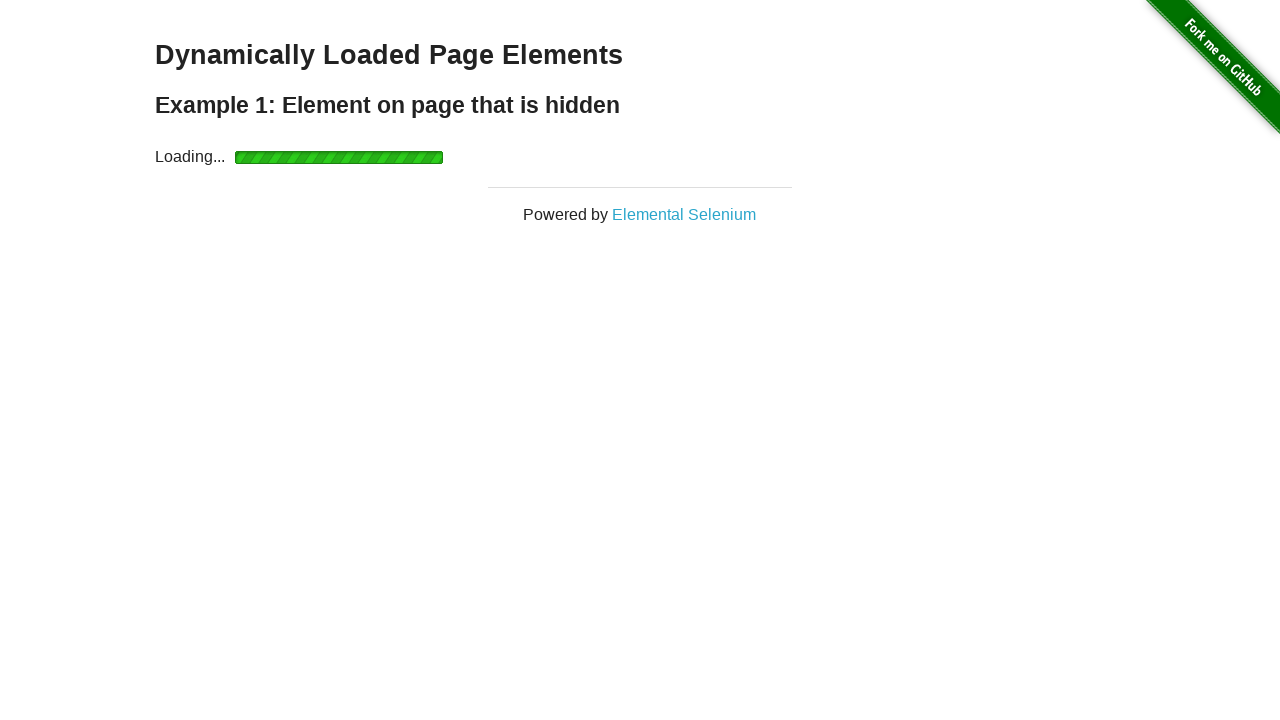

Additional 3 second wait applied to allow dynamic content to load
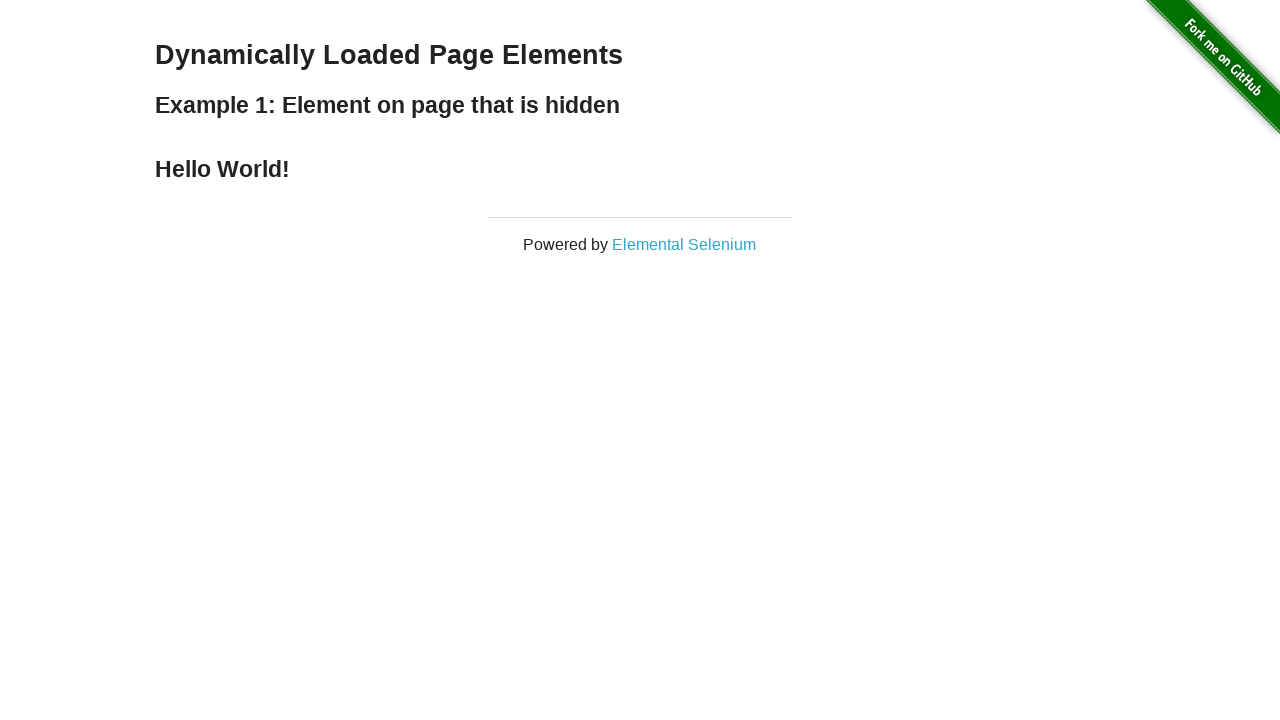

Retrieved text from finish element
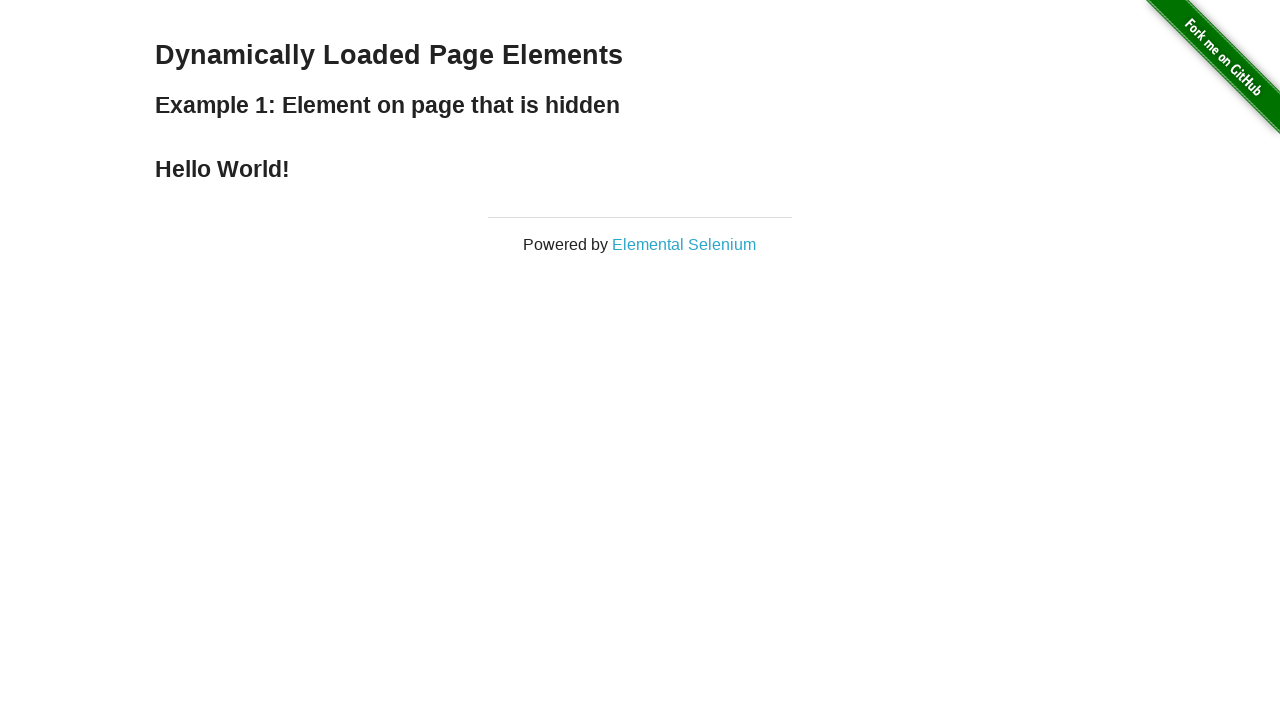

Assertion passed: finish text contains 'Hello World!'
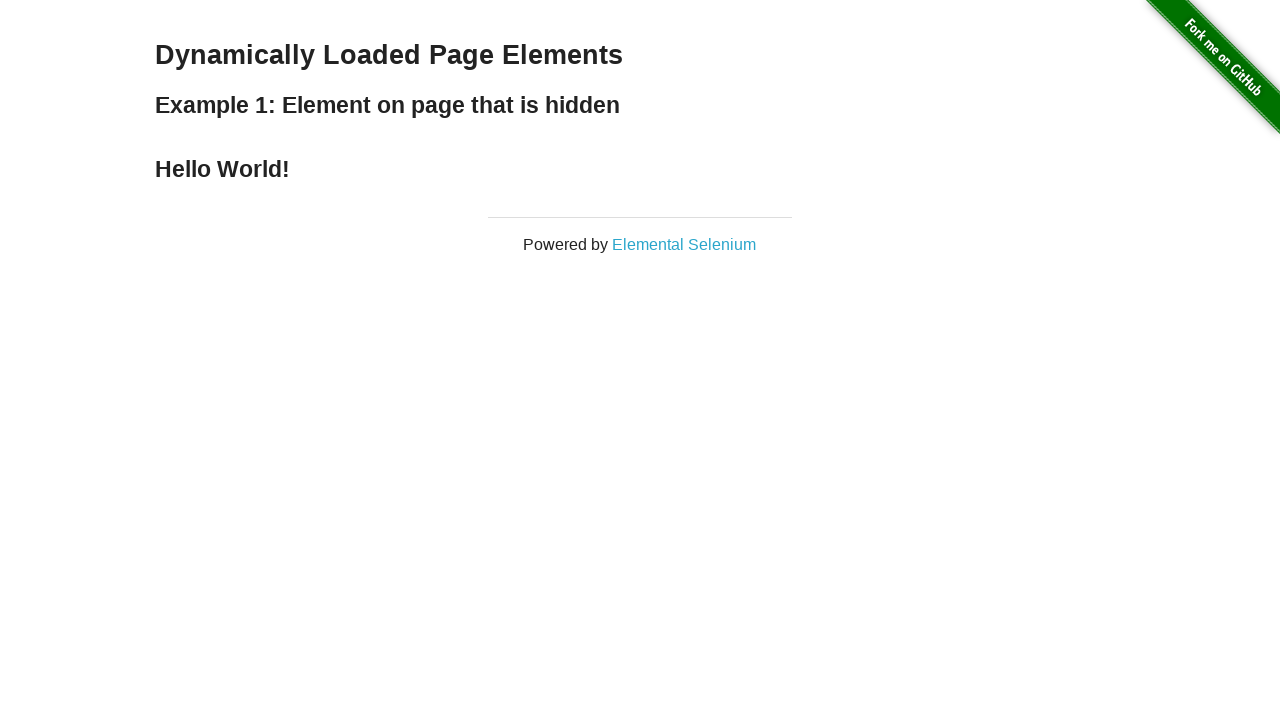

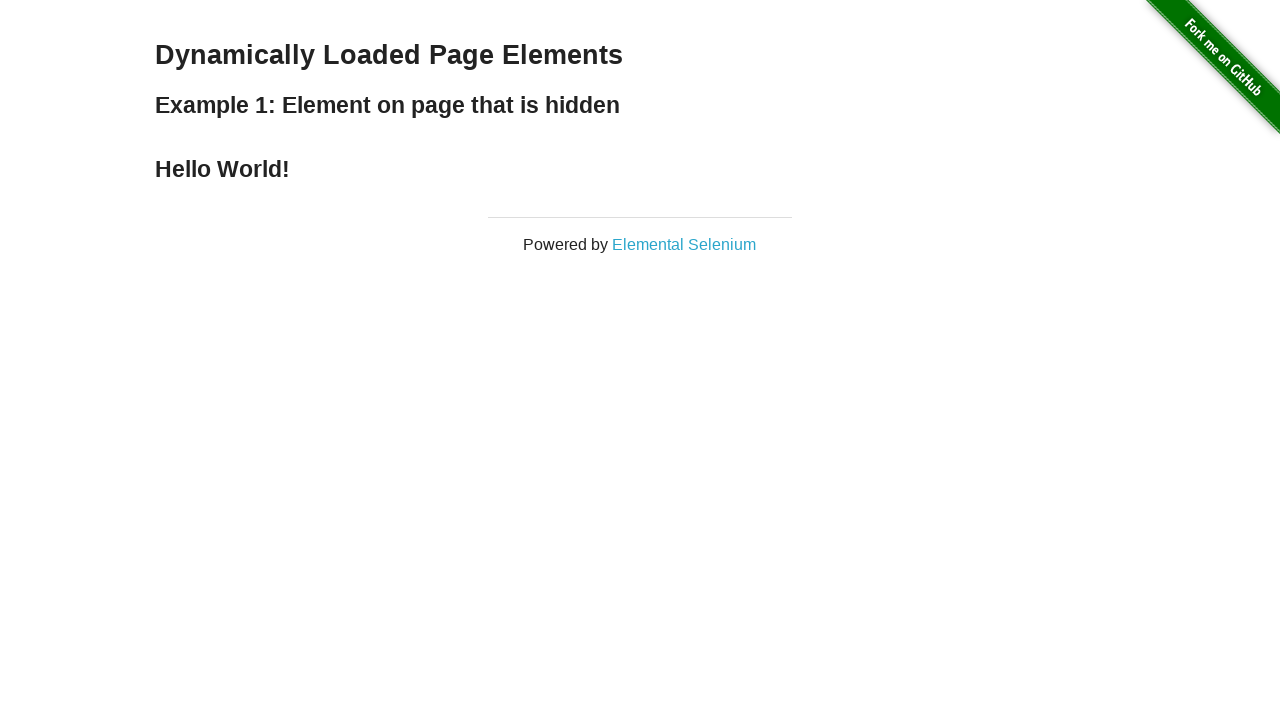